Tests dynamic content functionality by clicking a generate button and waiting for a specific word ("release") to appear in a dynamically updated element.

Starting URL: https://www.training-support.net/webelements/dynamic-content

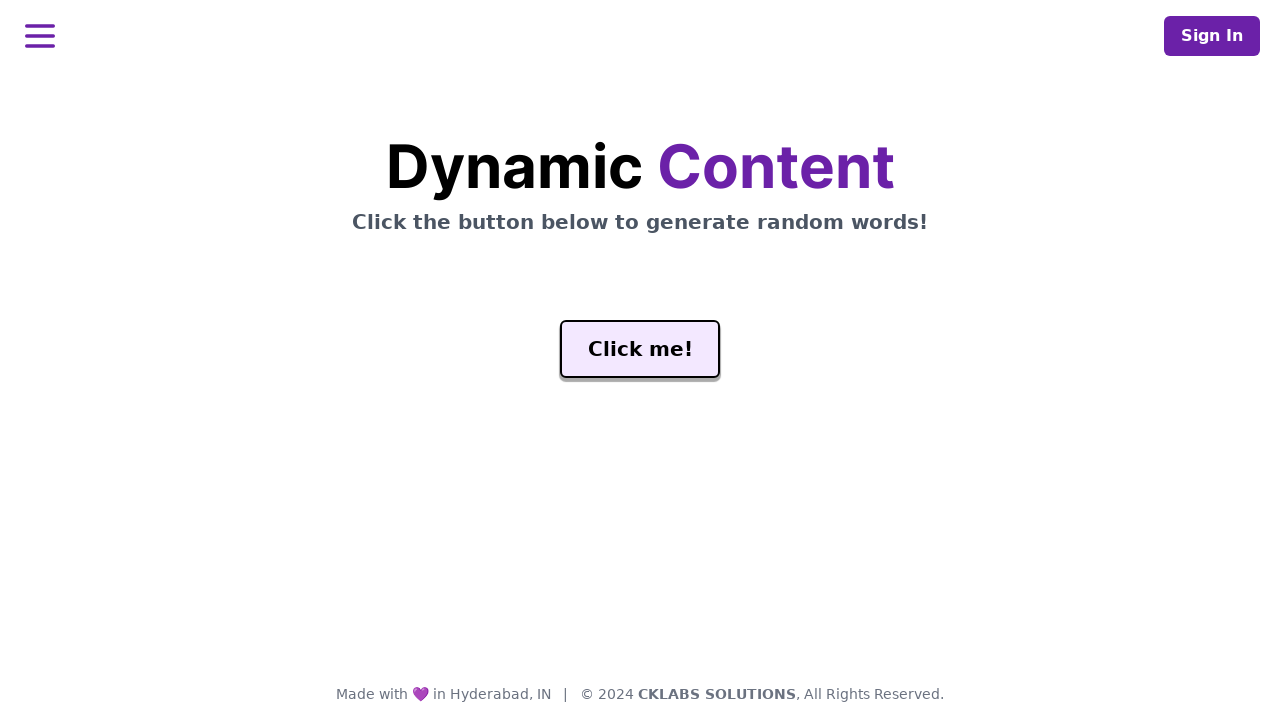

Clicked generate button to trigger dynamic content at (640, 349) on #genButton
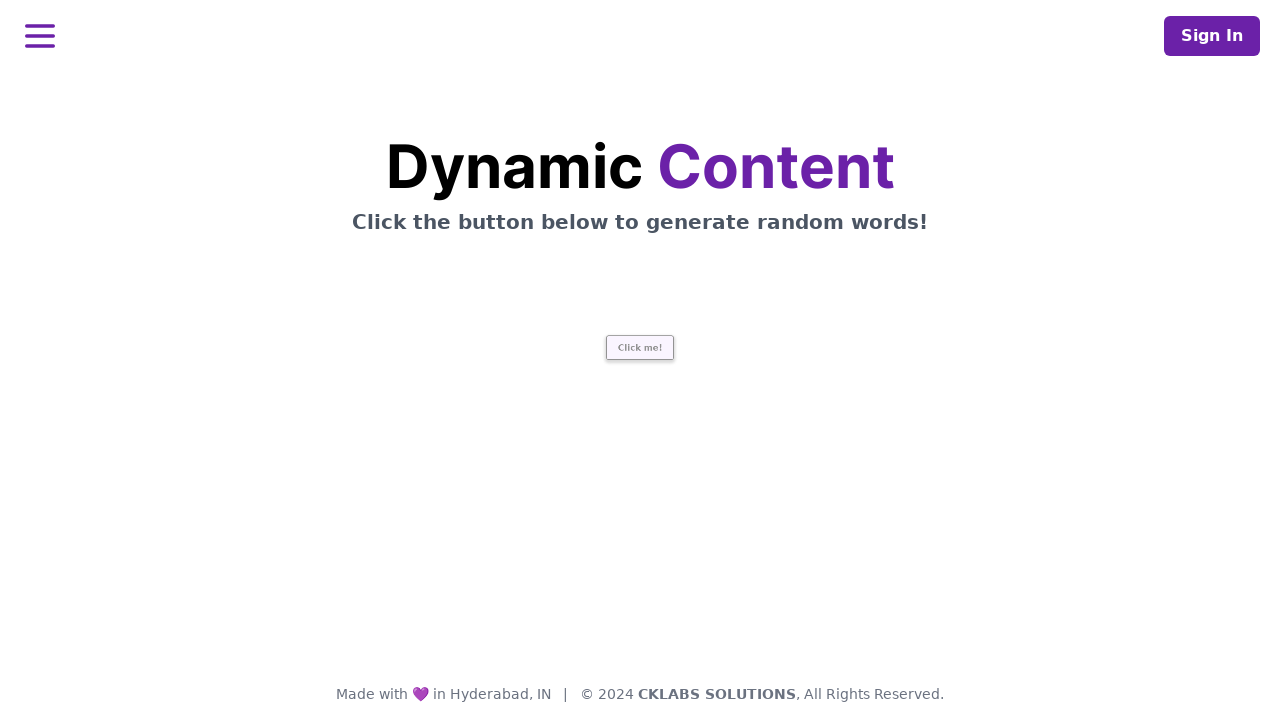

Waited for 'release' word to appear in dynamic content element
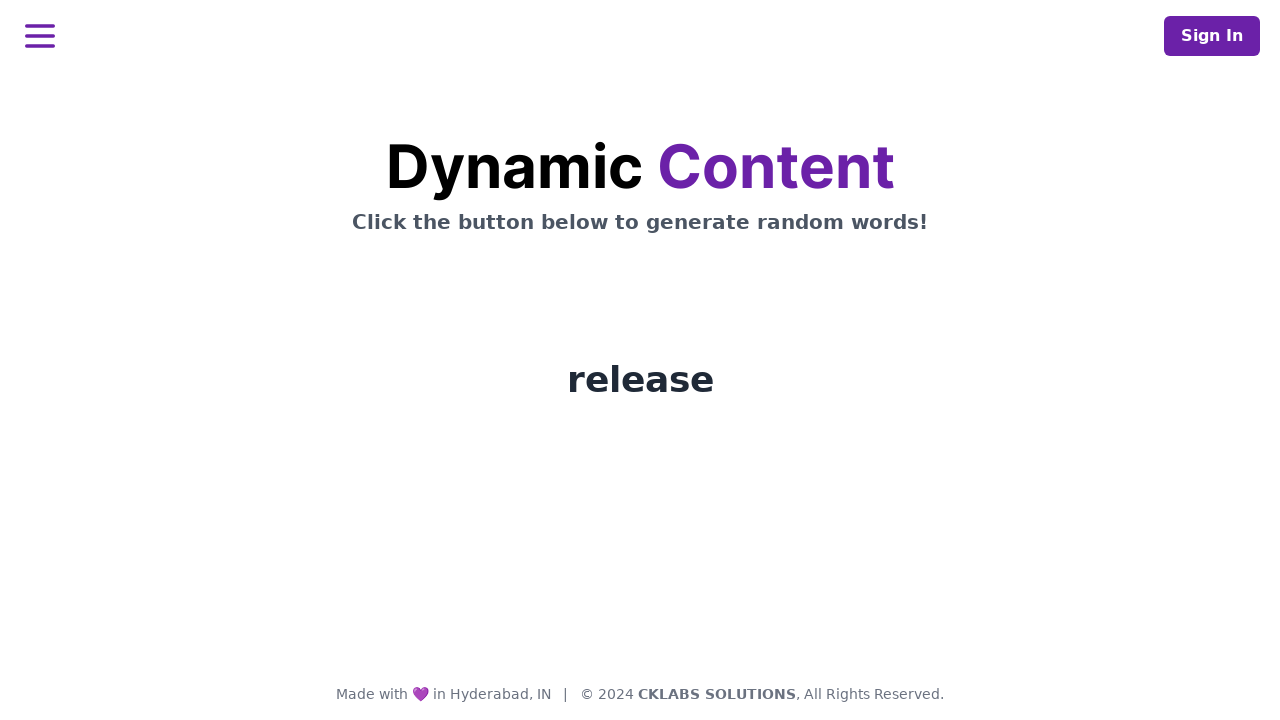

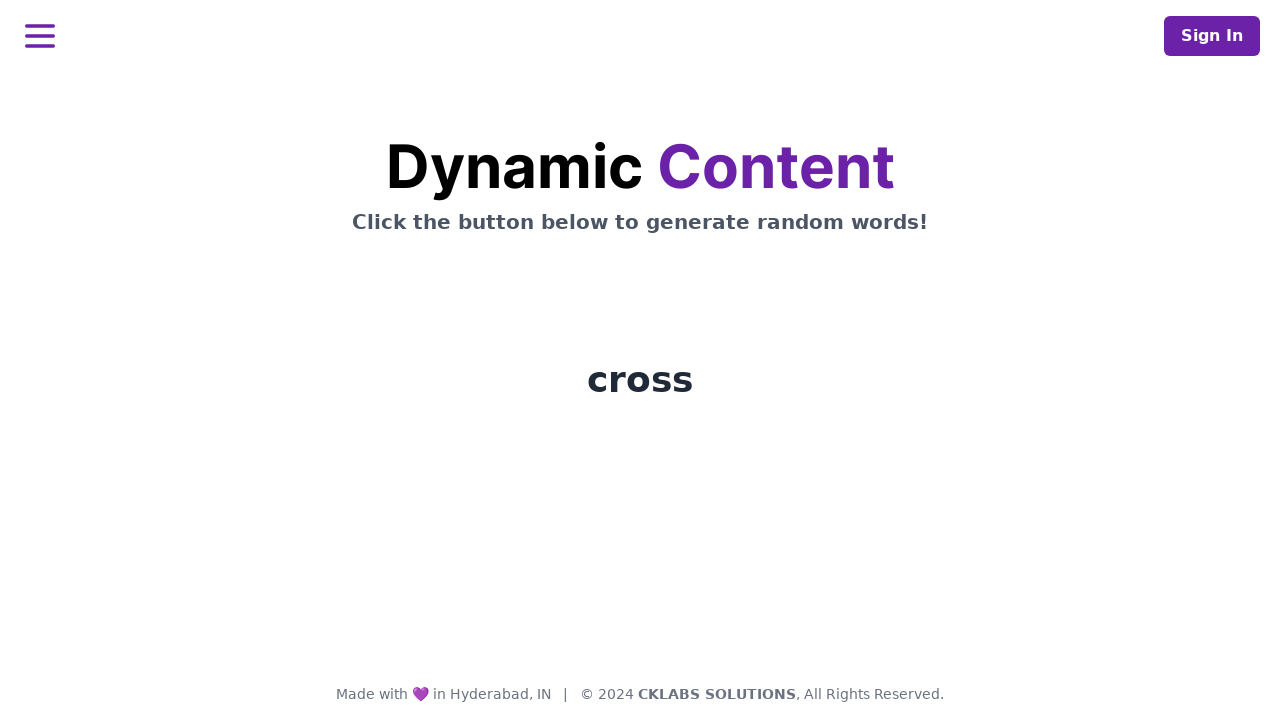